Navigates to Mars news page and waits for news content to load, verifying the presence of news articles

Starting URL: https://data-class-mars.s3.amazonaws.com/Mars/index.html

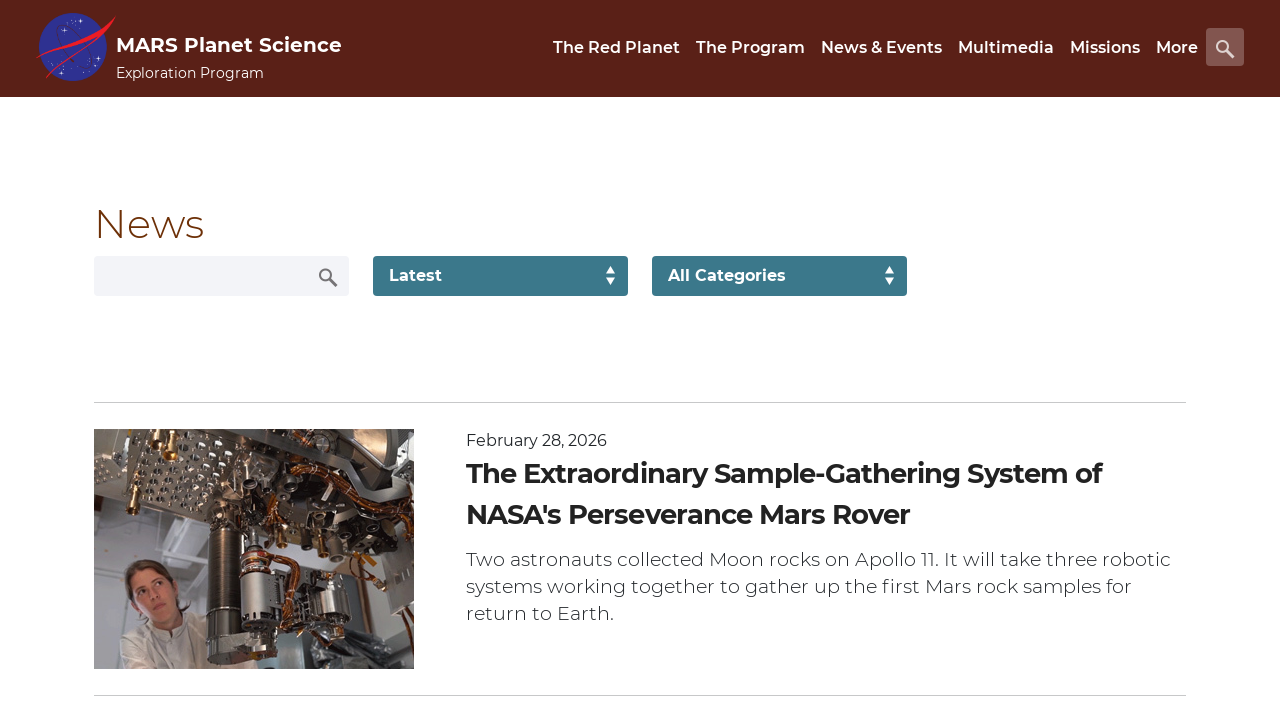

Navigated to Mars news page
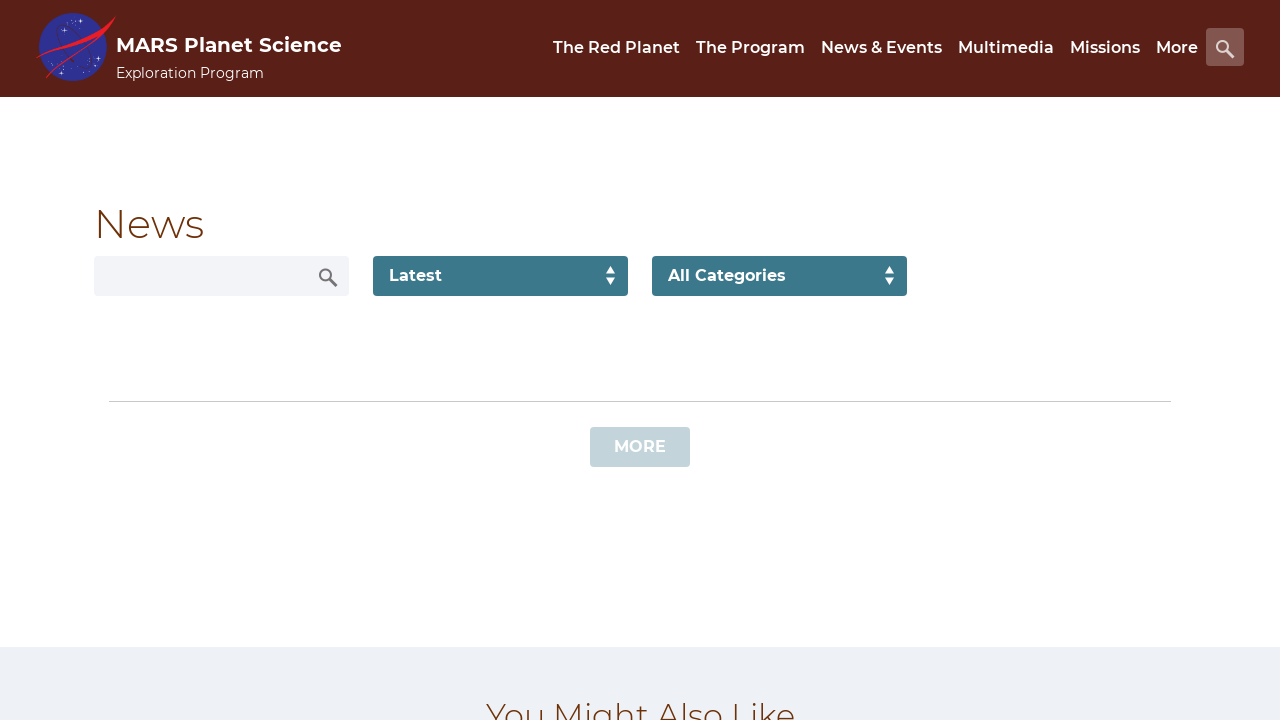

News content container loaded
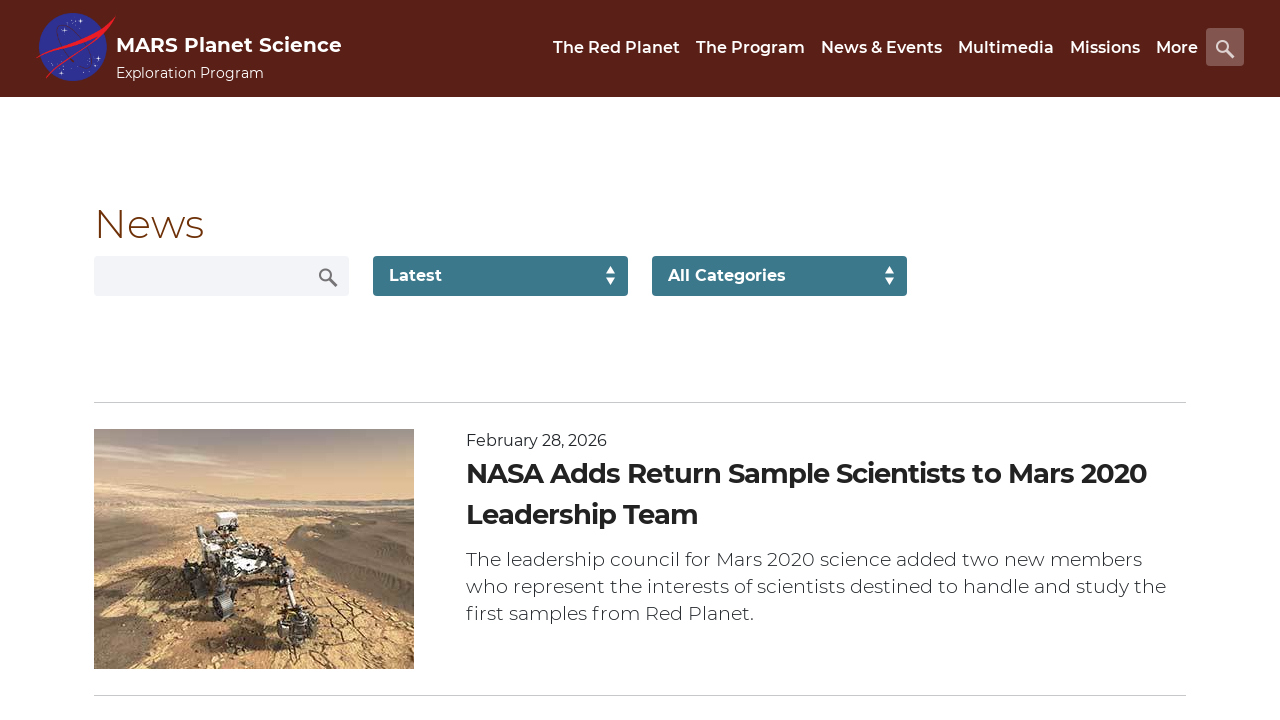

News title elements verified as present
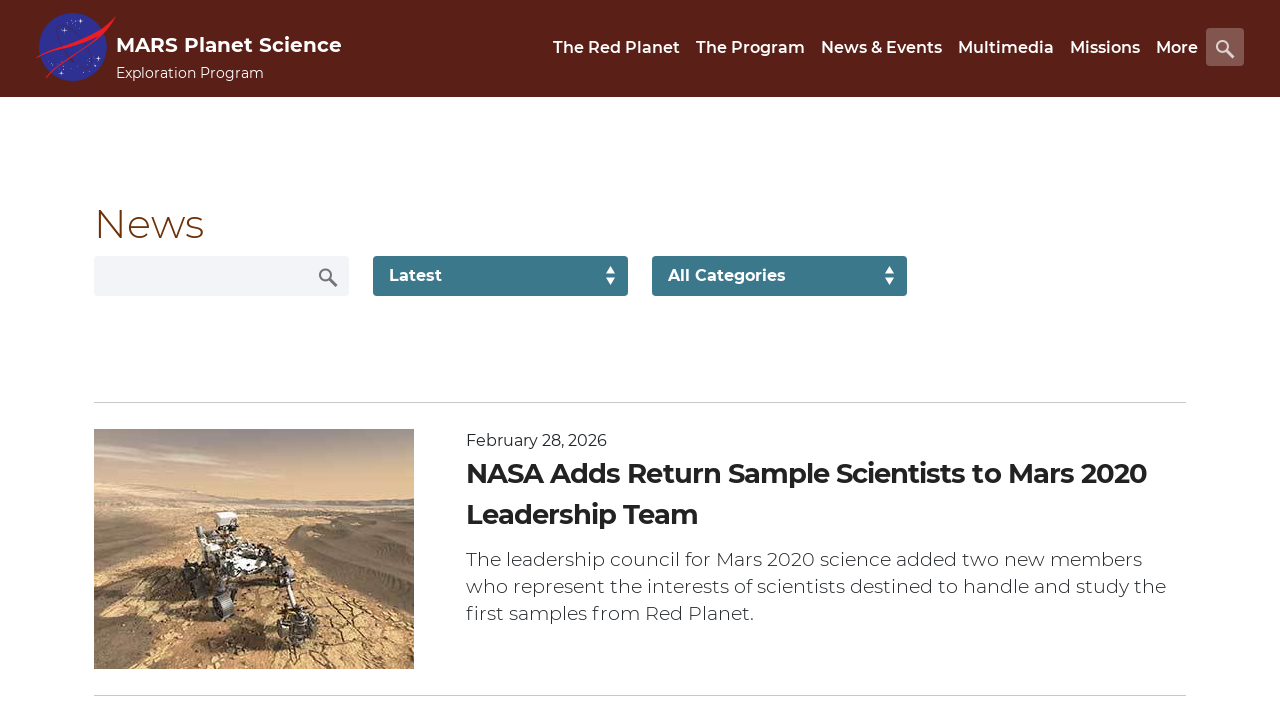

Article teaser body elements verified as present
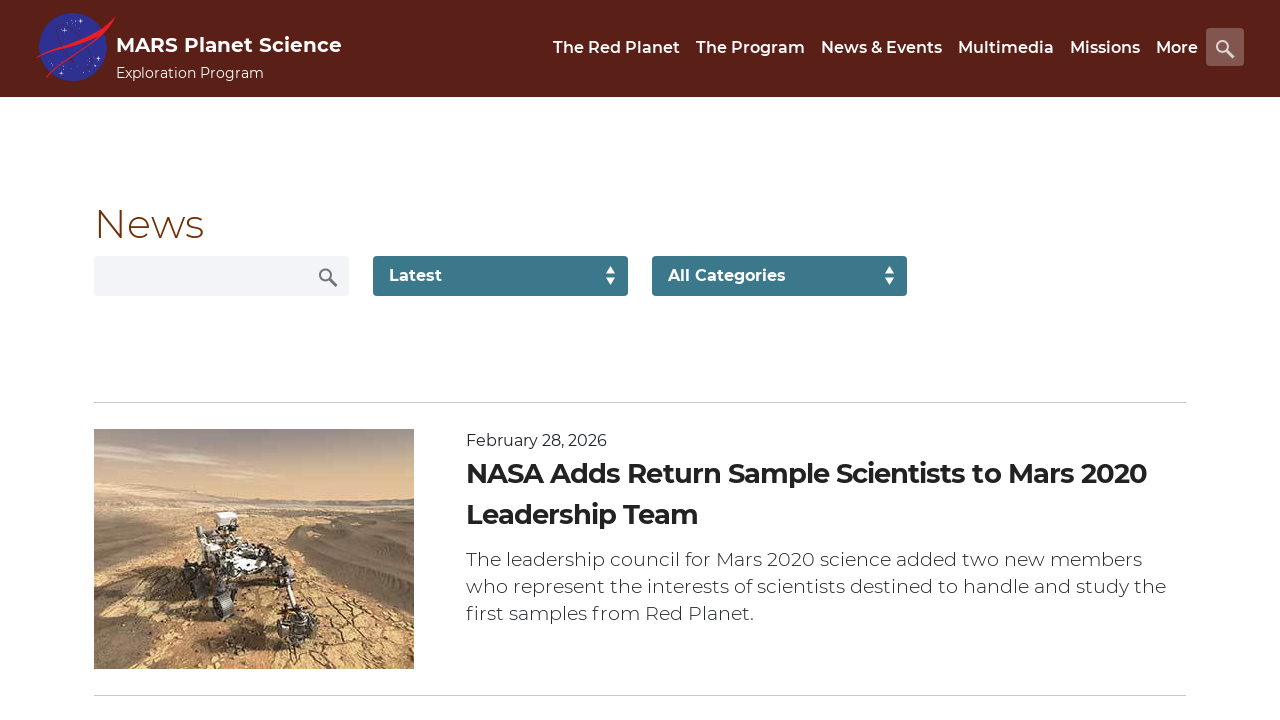

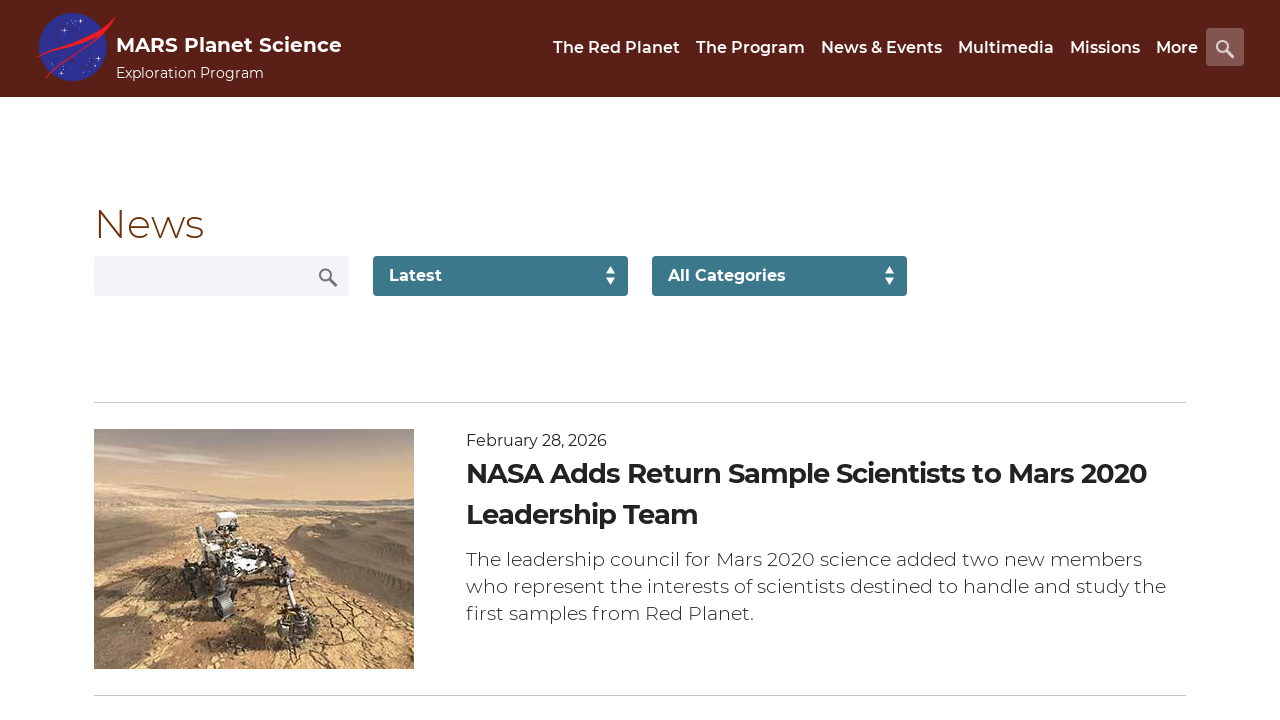